Navigates to Flipkart website and tests window manipulation by maximizing and then minimizing the browser window

Starting URL: https://www.flipkart.com/

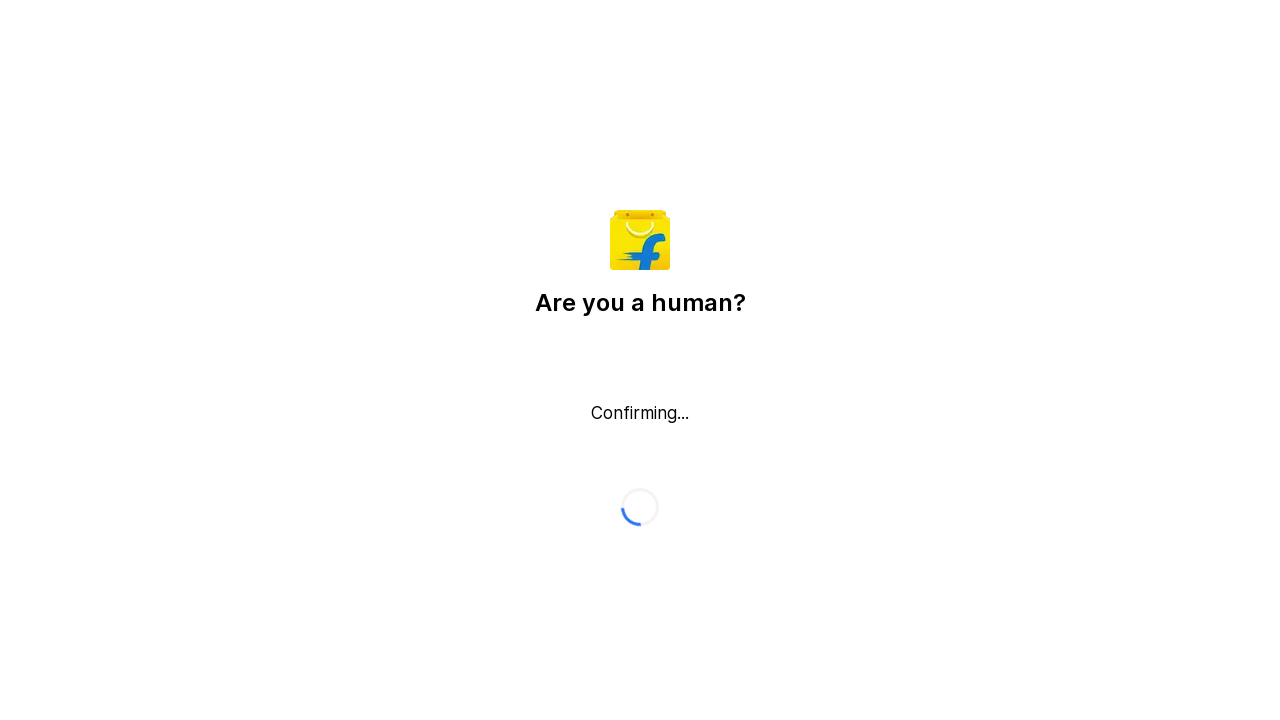

Maximized browser window to 1920x1080
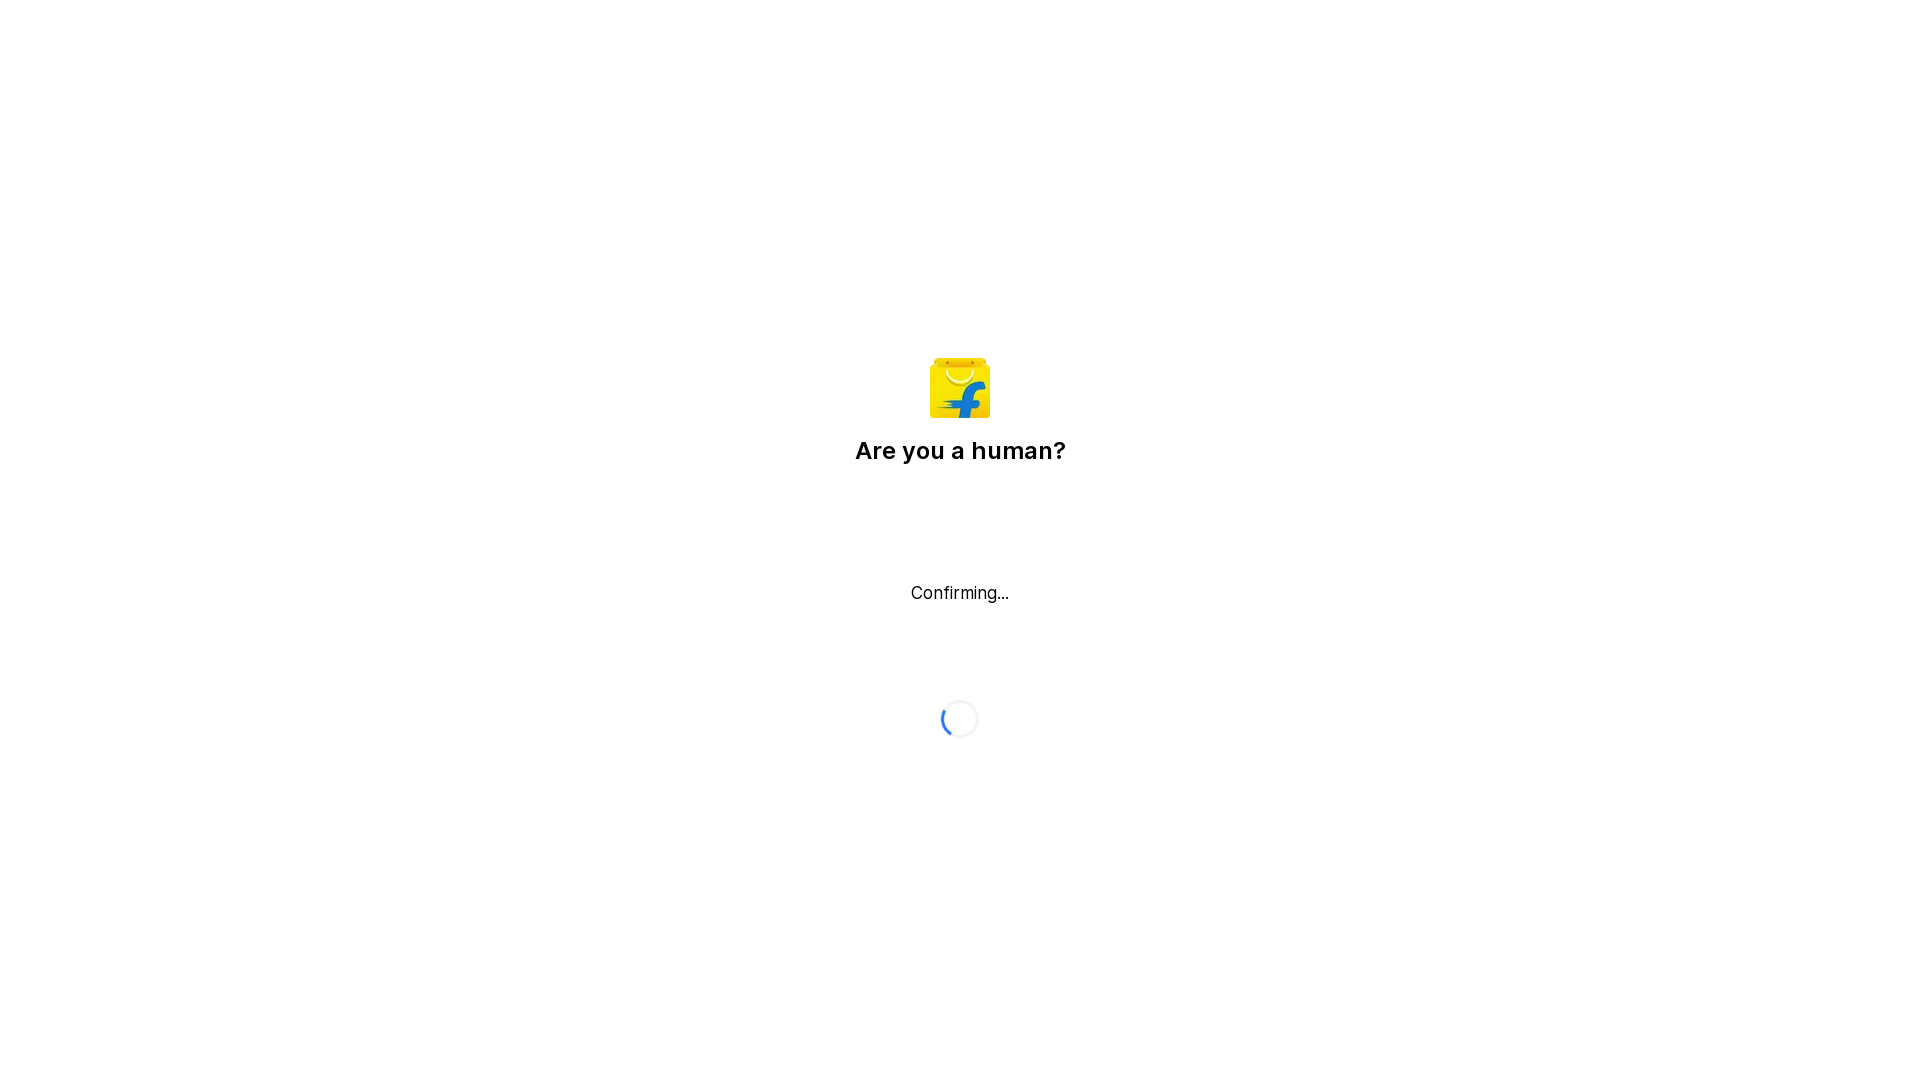

Waited 1 second
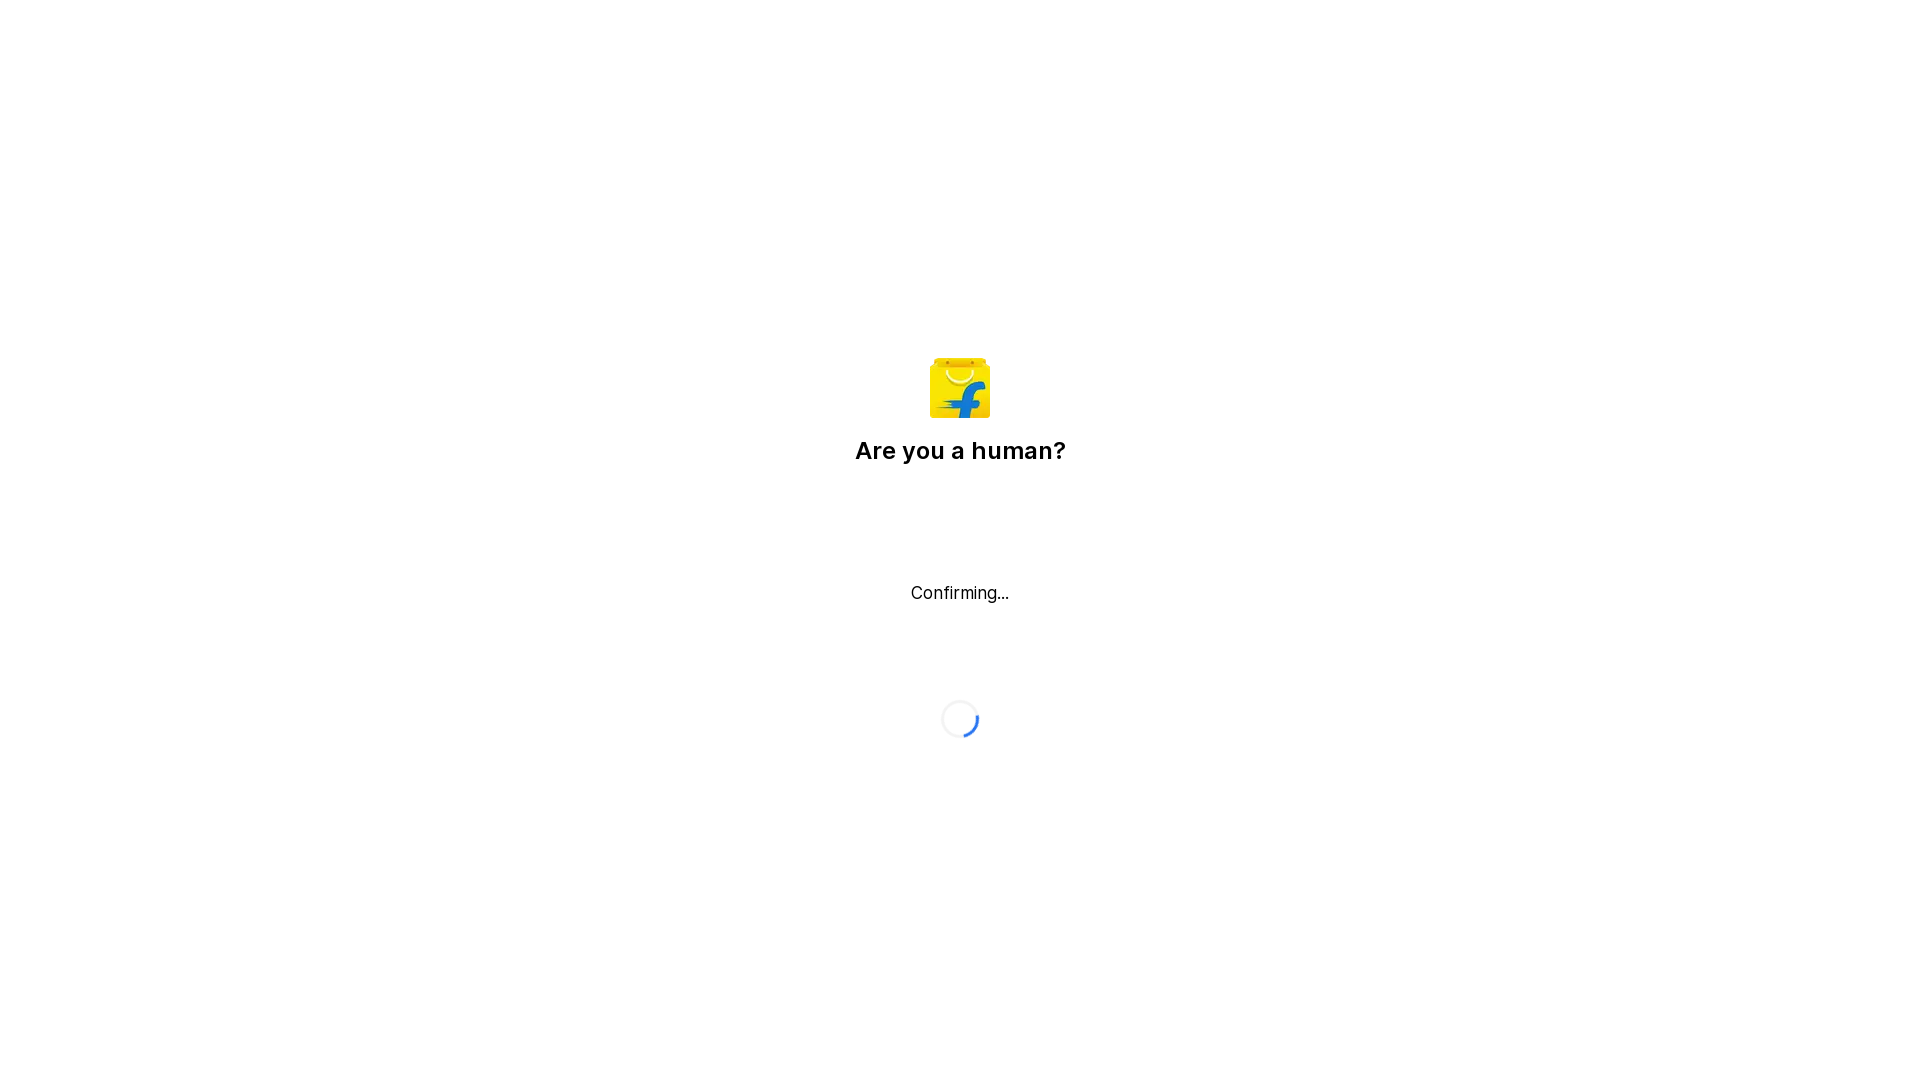

Minimized browser window to 800x600
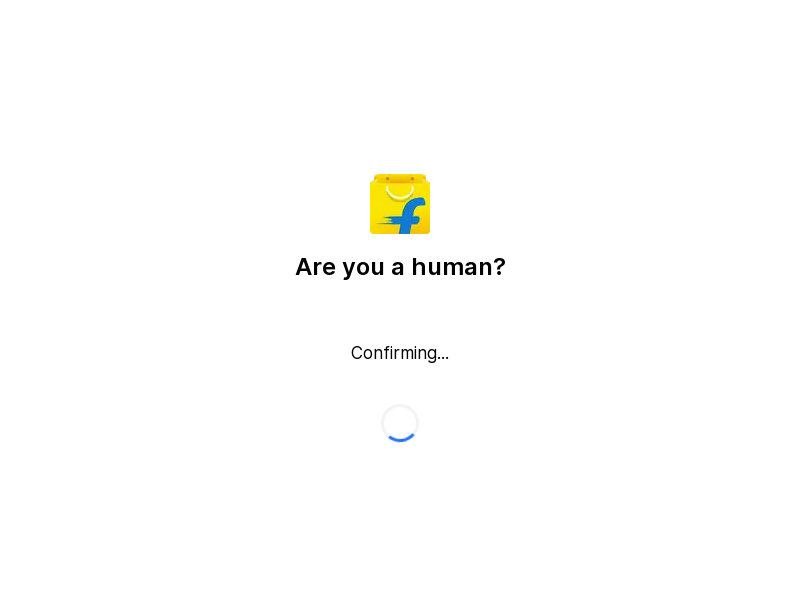

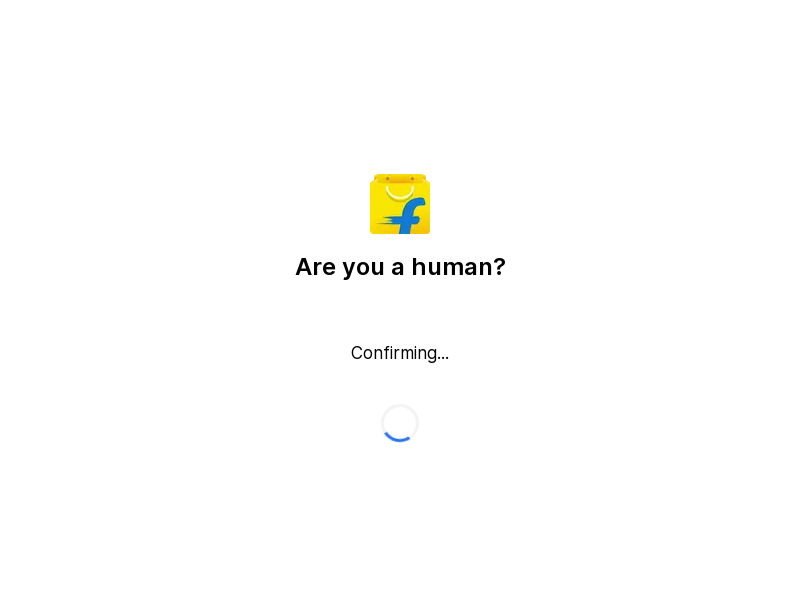